Navigates to HYR Tutorials website and selects a specific month from the blog archive dropdown menu

Starting URL: https://www.hyrtutorials.com/

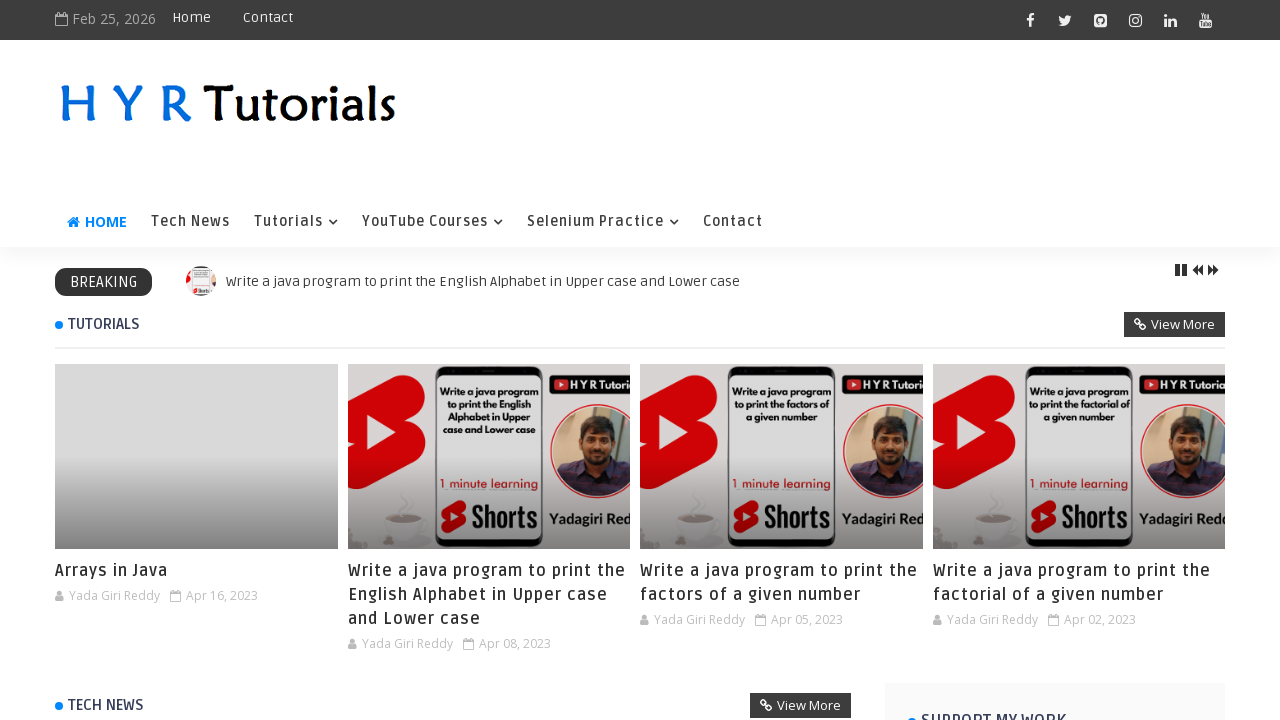

Navigated to HYR Tutorials website
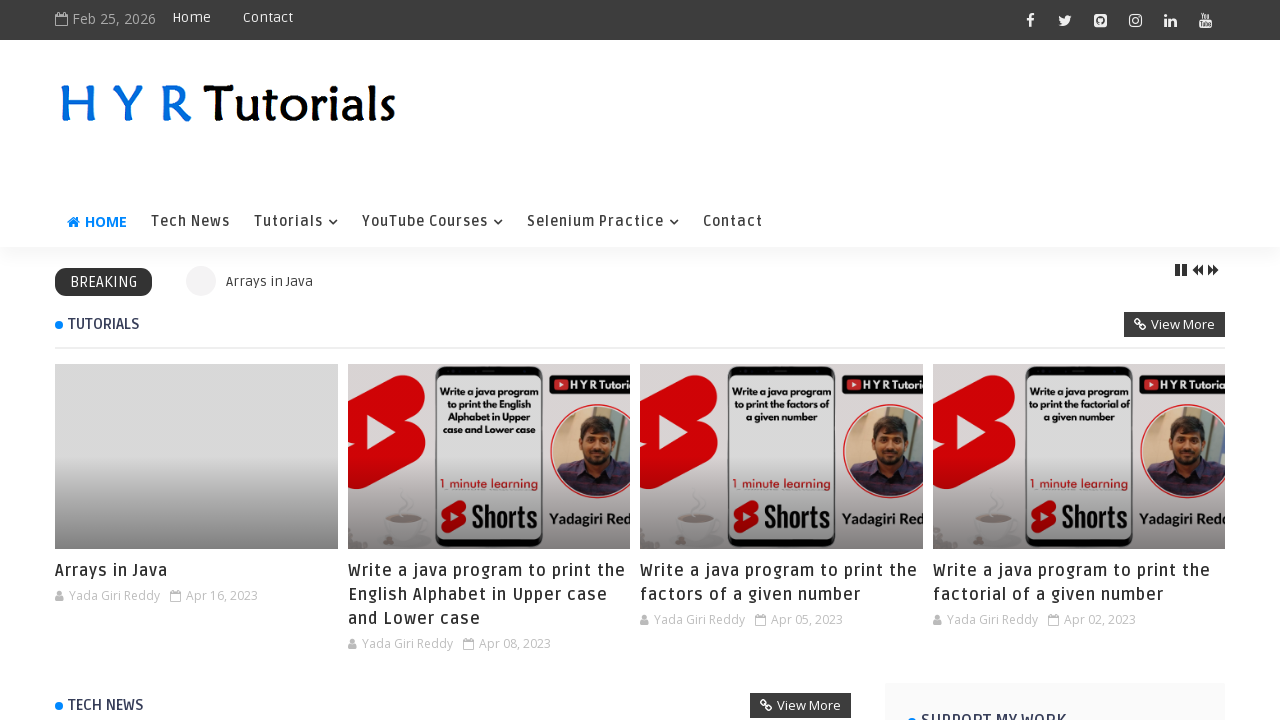

Blog archive dropdown became visible
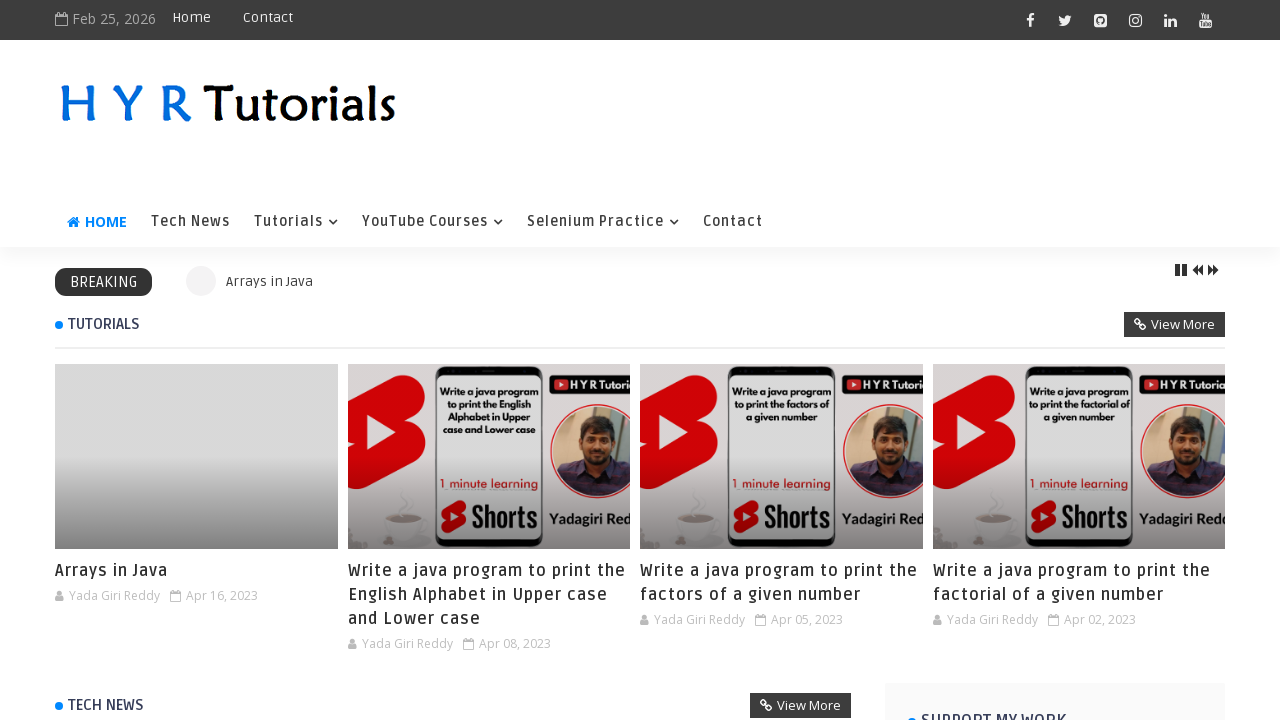

Selected December 2022 from the blog archive dropdown menu on #BlogArchive1_ArchiveMenu
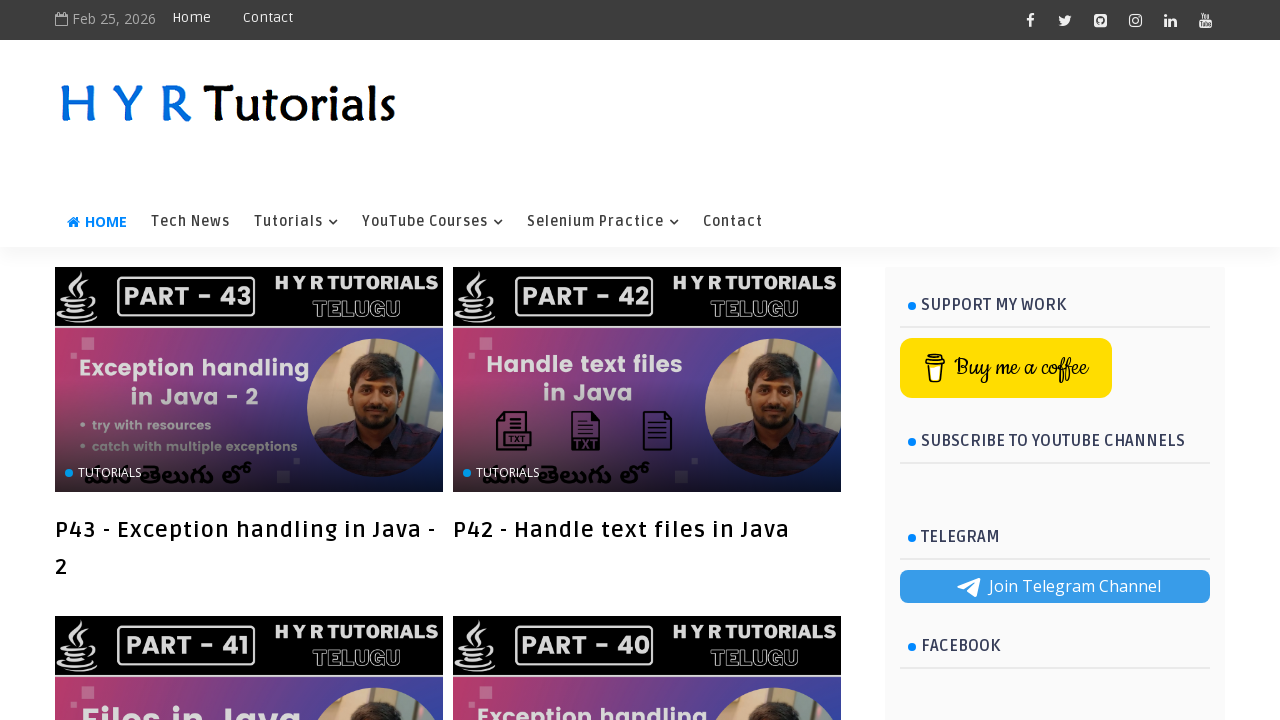

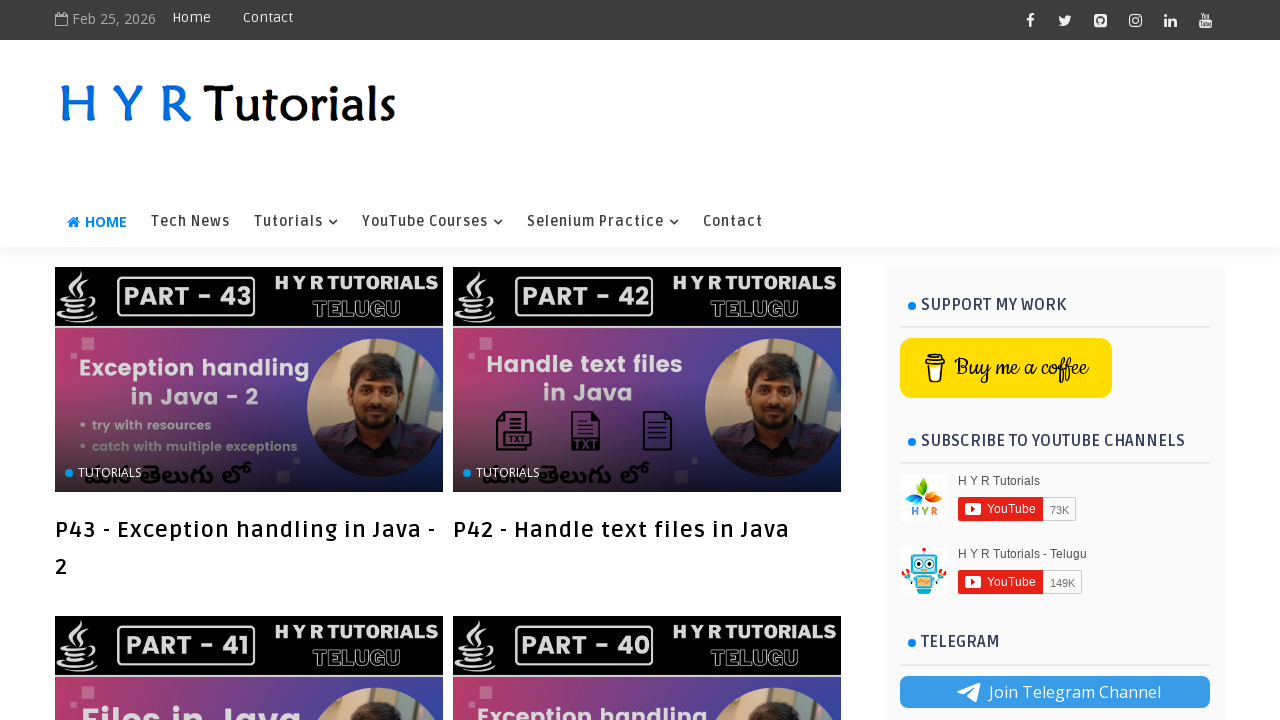